Navigates to a page, clicks a link found by calculating a mathematical expression (pi^e*10000), then fills out a form with first name, last name, city, and country fields, and submits it.

Starting URL: http://suninjuly.github.io/find_link_text

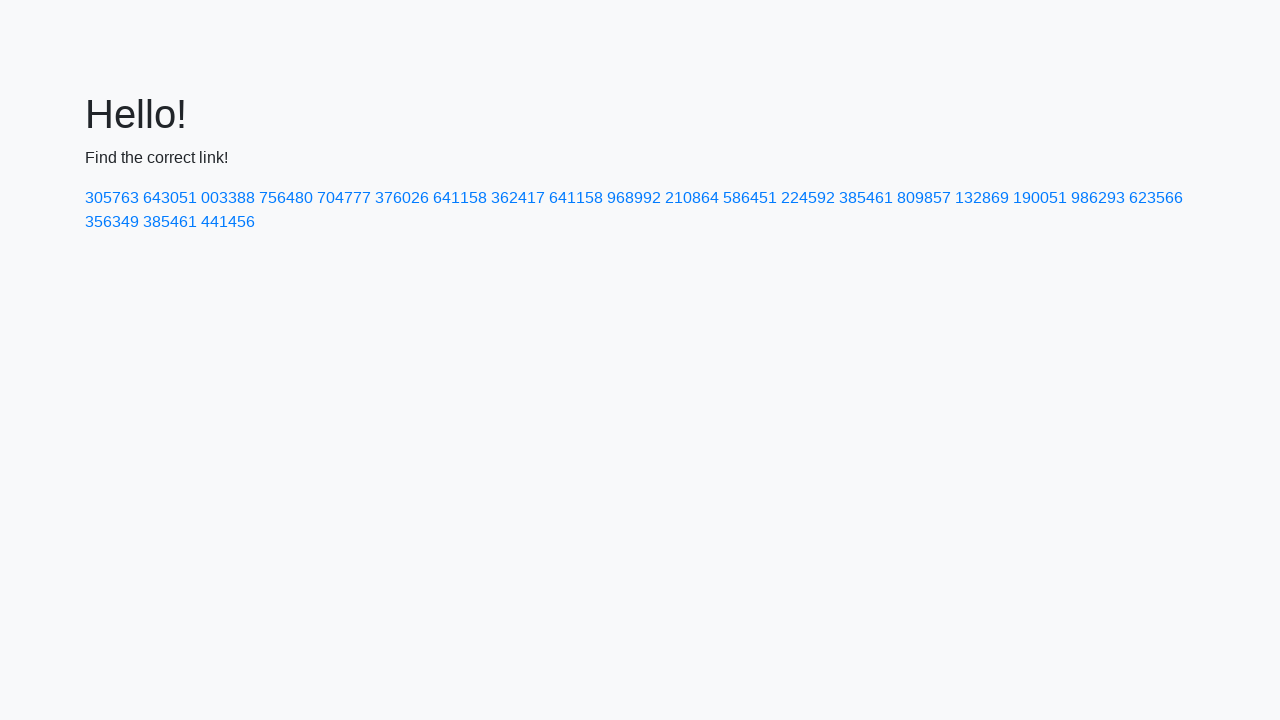

Clicked link with text '224592' (calculated from pi^e * 10000) at (808, 198) on text=224592
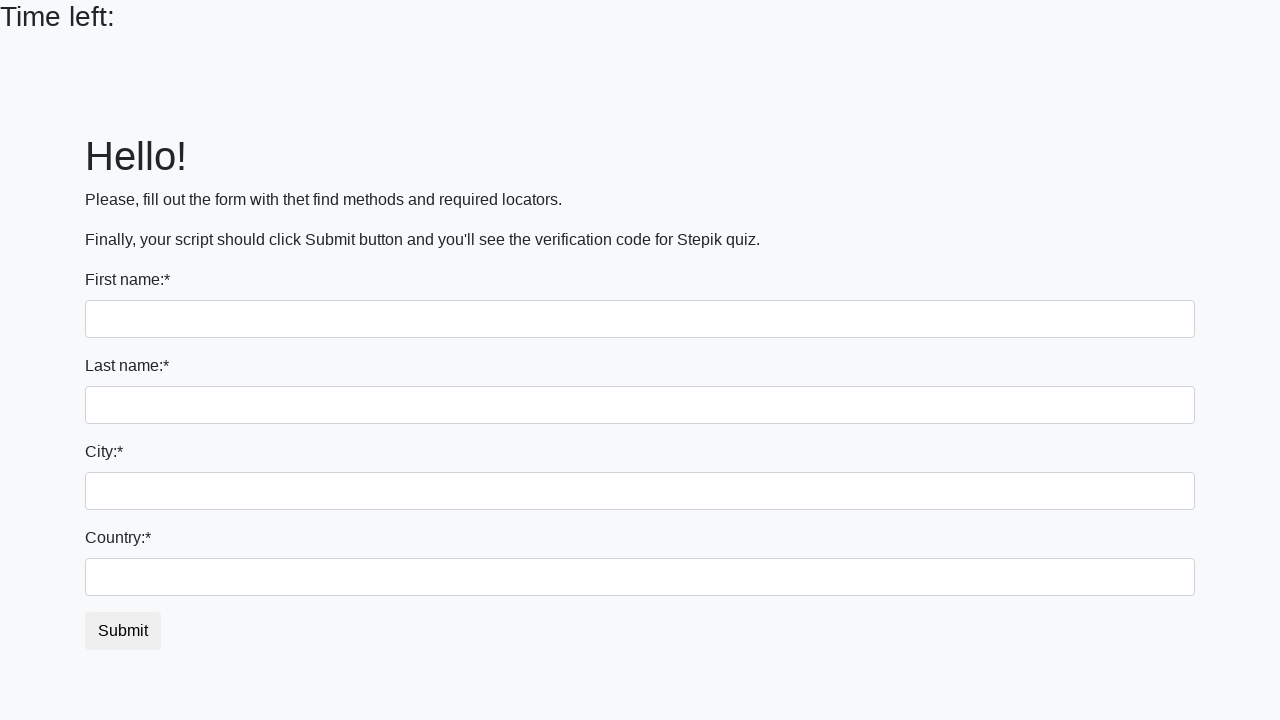

Filled first name field with 'Ivan' on input
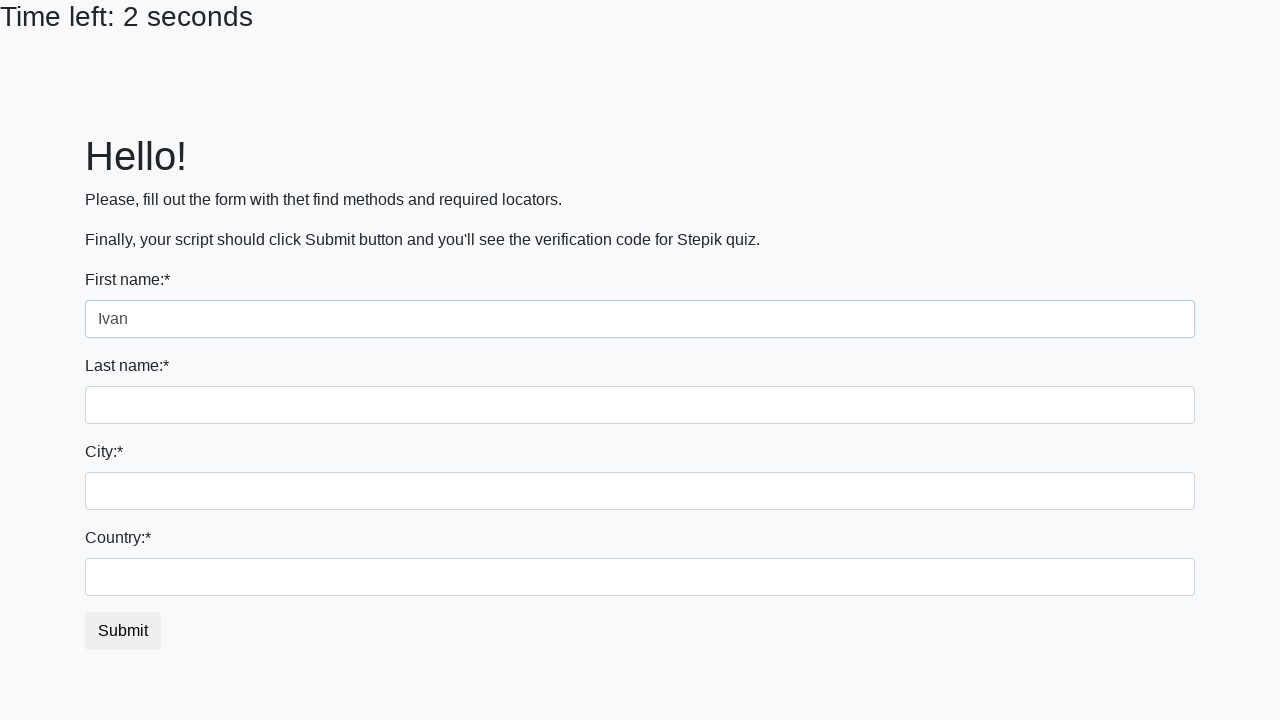

Filled last name field with 'Petrov' on input[name='last_name']
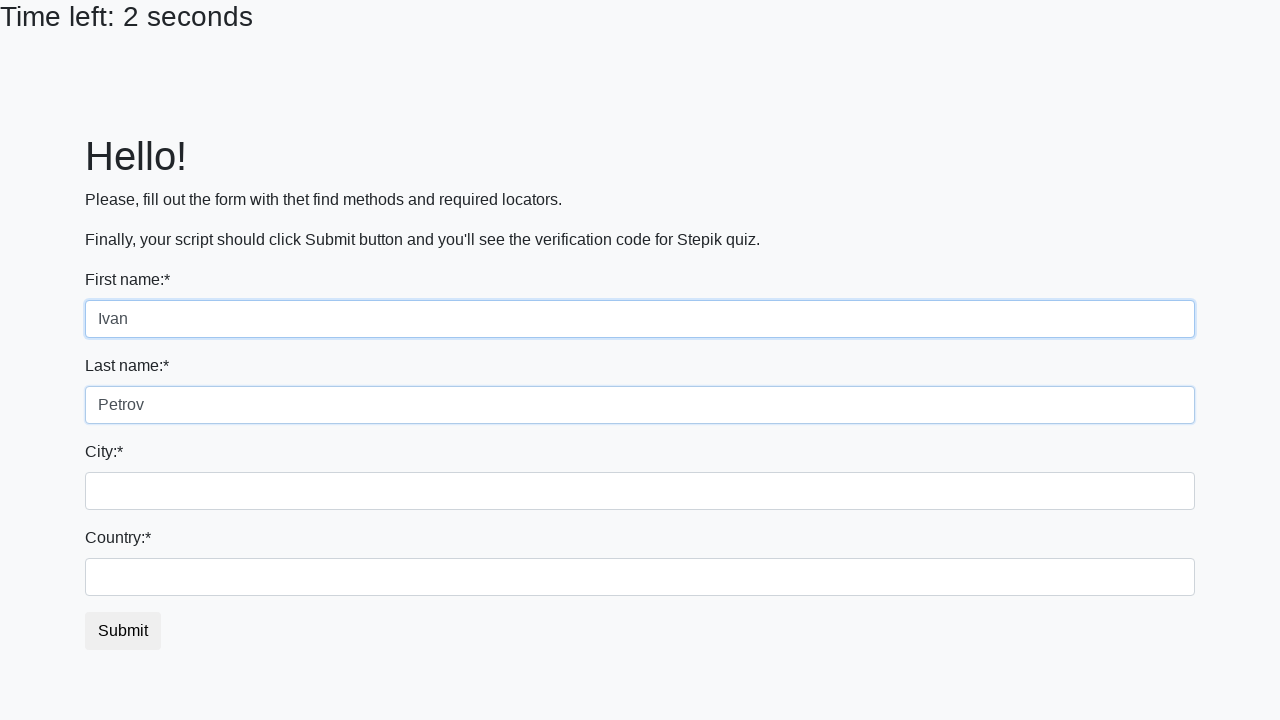

Filled city field with 'Smolensk' on .city
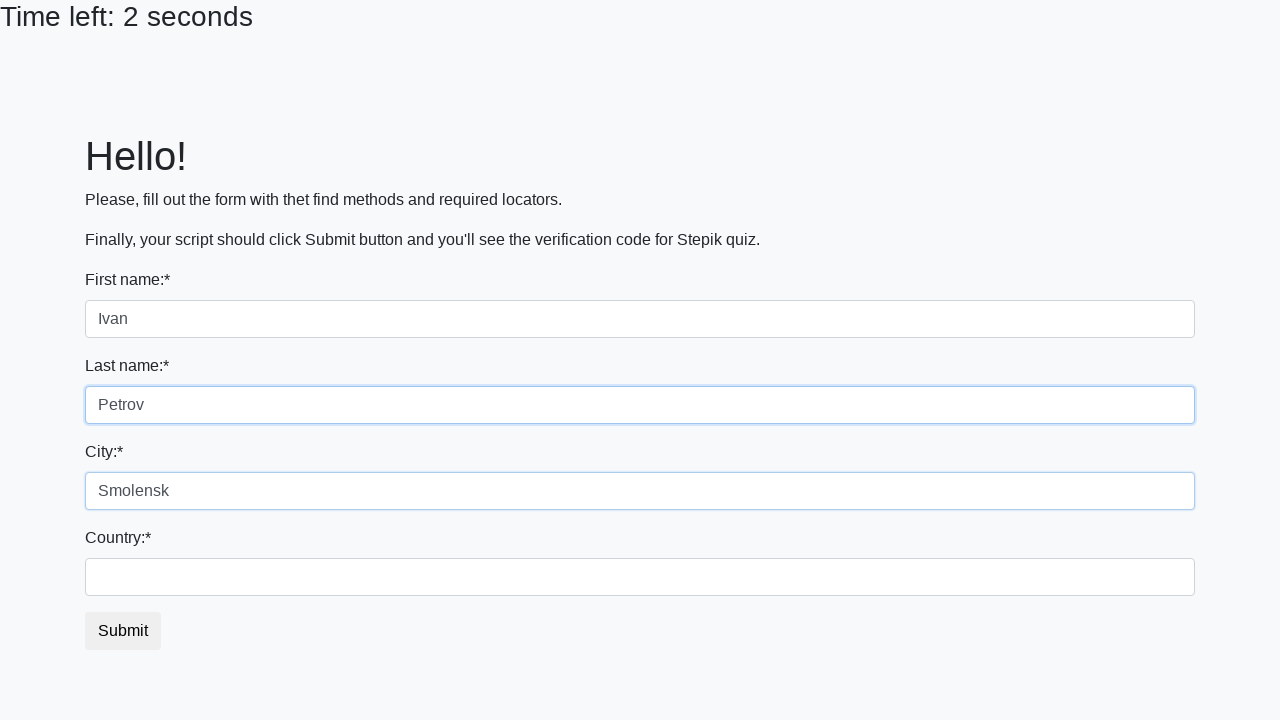

Filled country field with 'Russia' on #country
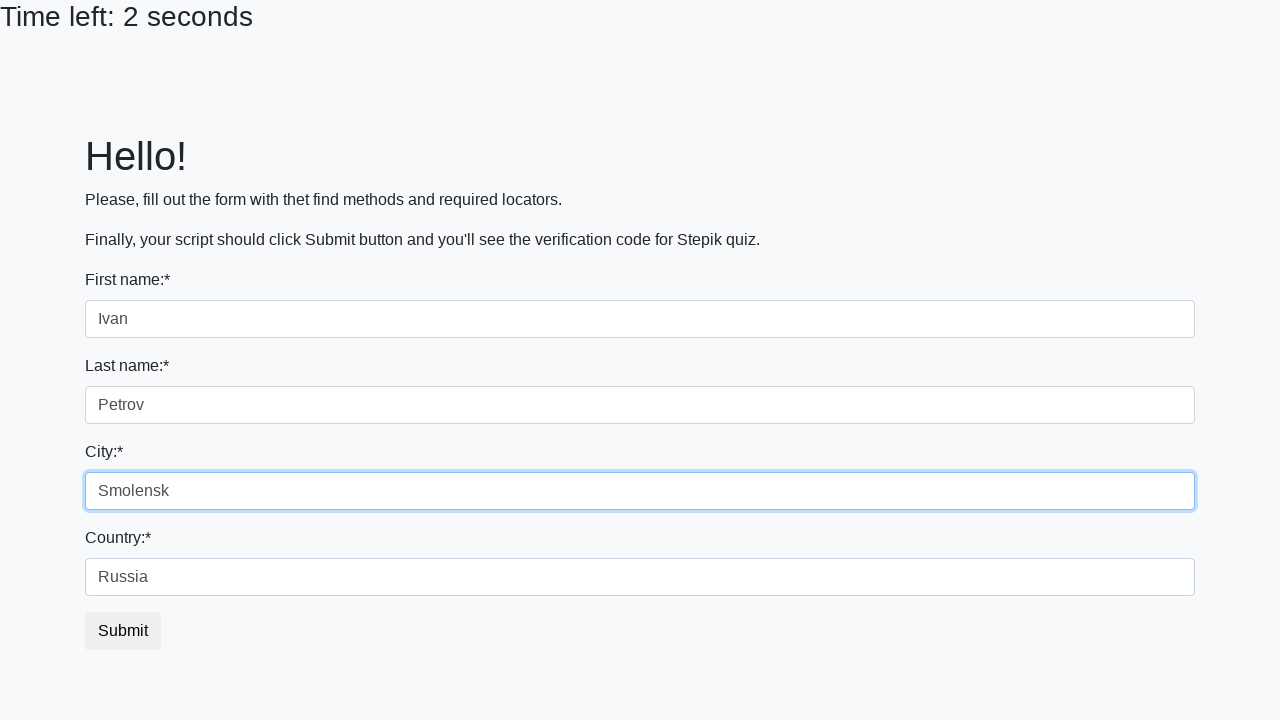

Clicked submit button to submit form at (123, 631) on button.btn
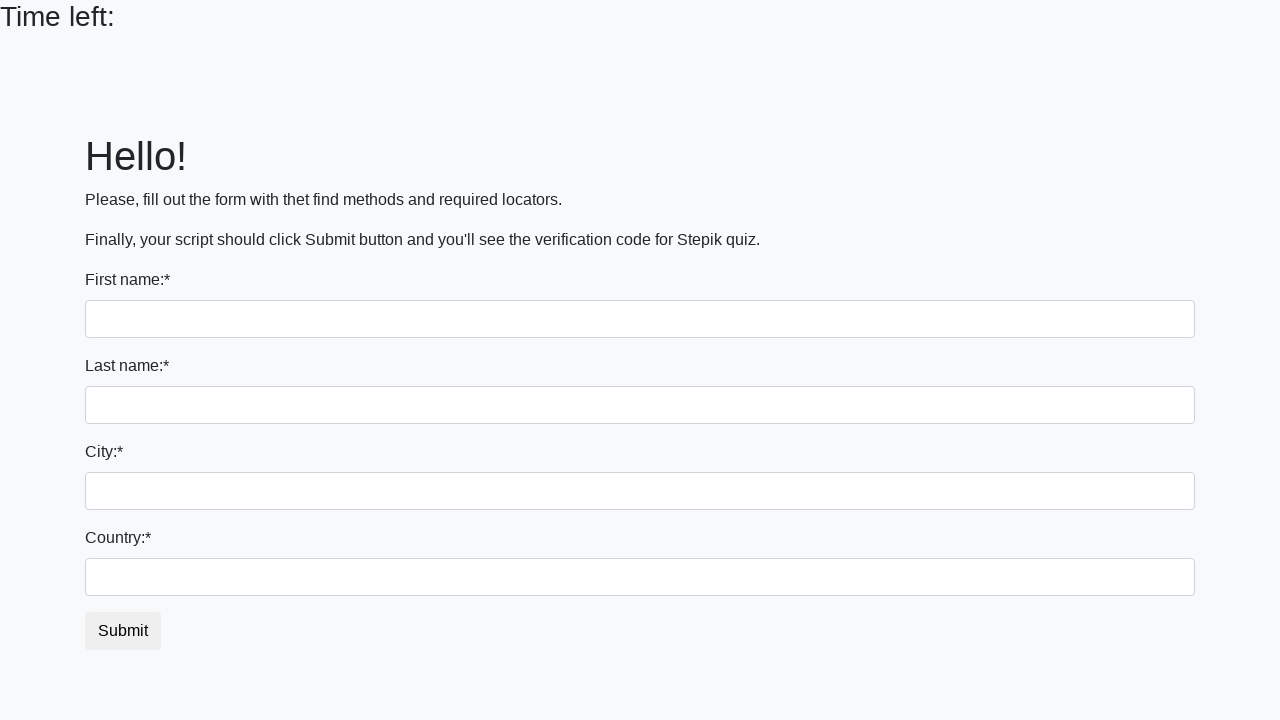

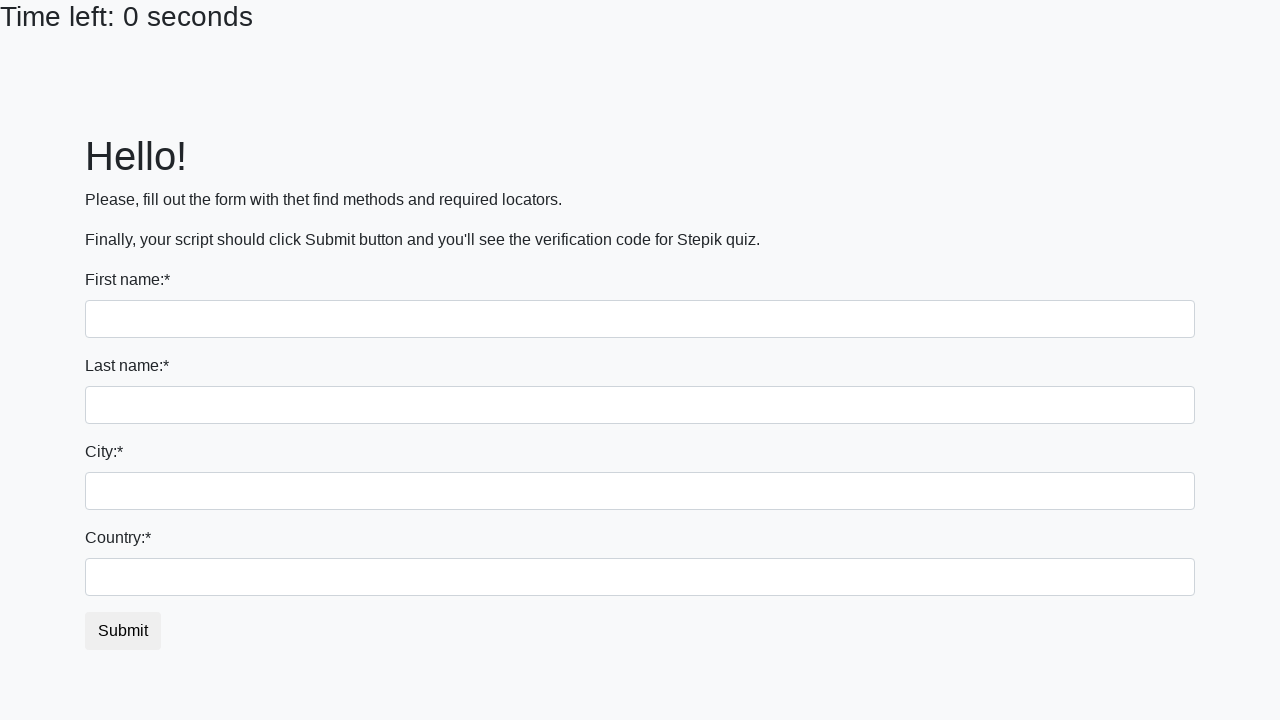